Tests a practice form by checking checkboxes, selecting radio buttons, choosing dropdown options, filling password field, submitting the form, and then navigating to shop to add a product to cart

Starting URL: https://rahulshettyacademy.com/angularpractice/

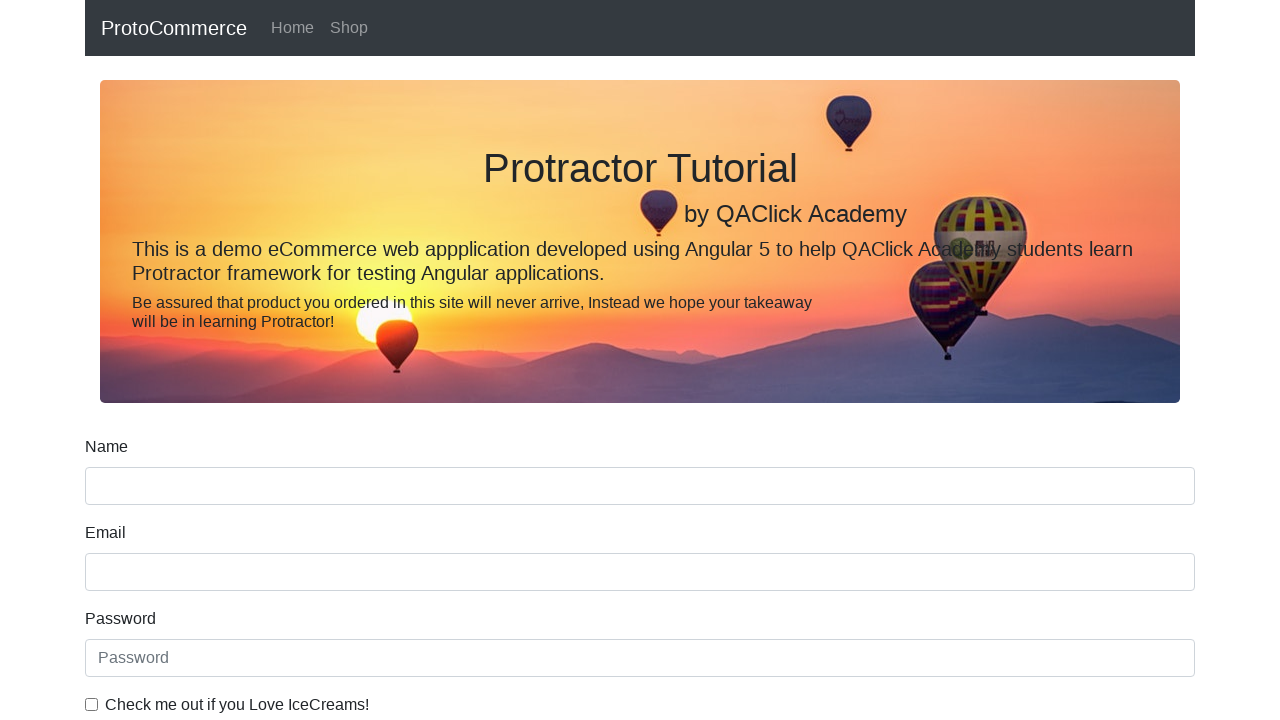

Checked ice cream checkbox at (92, 704) on internal:label="Check me out if you Love IceCreams!"i
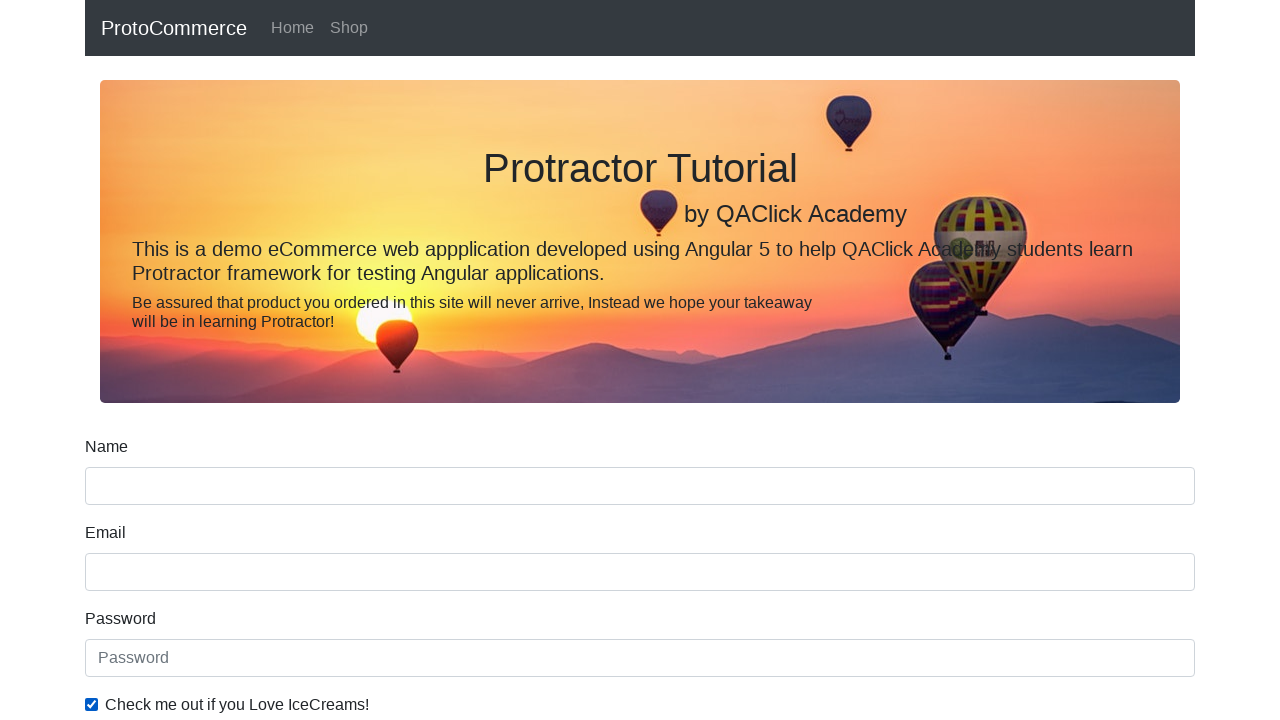

Selected 'Employed' radio button at (326, 360) on internal:label="Employed"i
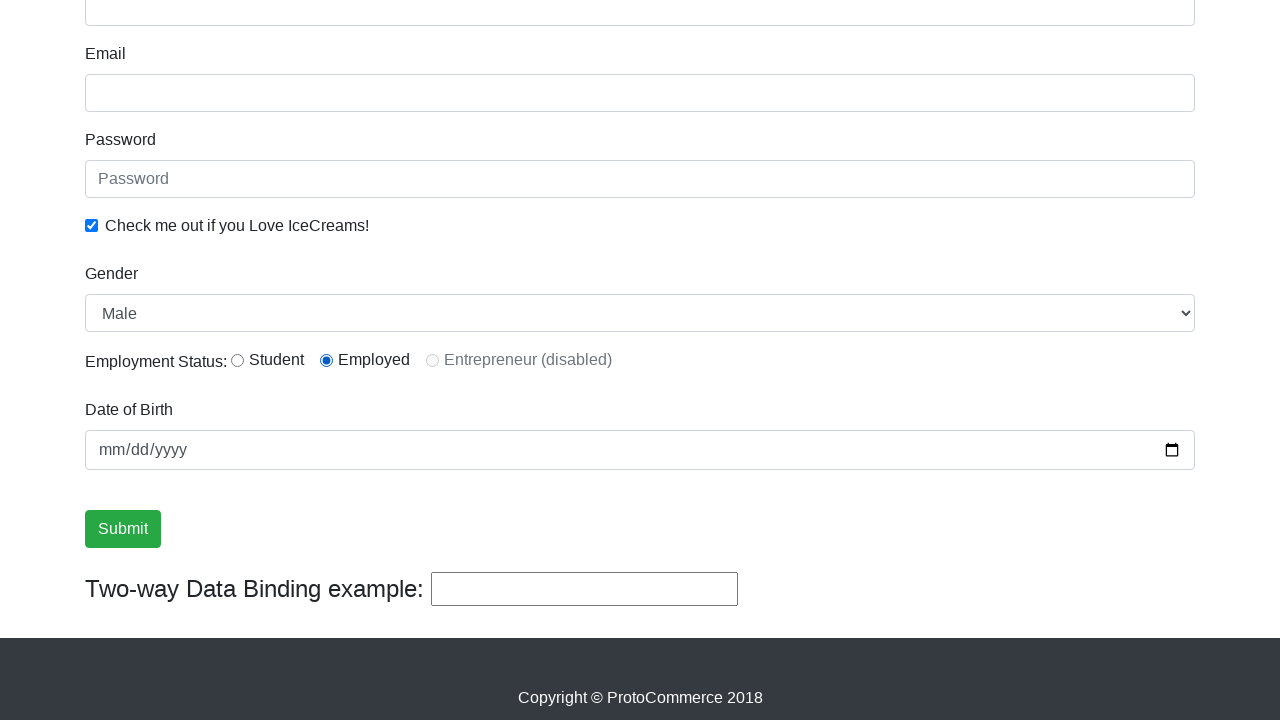

Selected 'Female' from Gender dropdown on internal:label="Gender"i
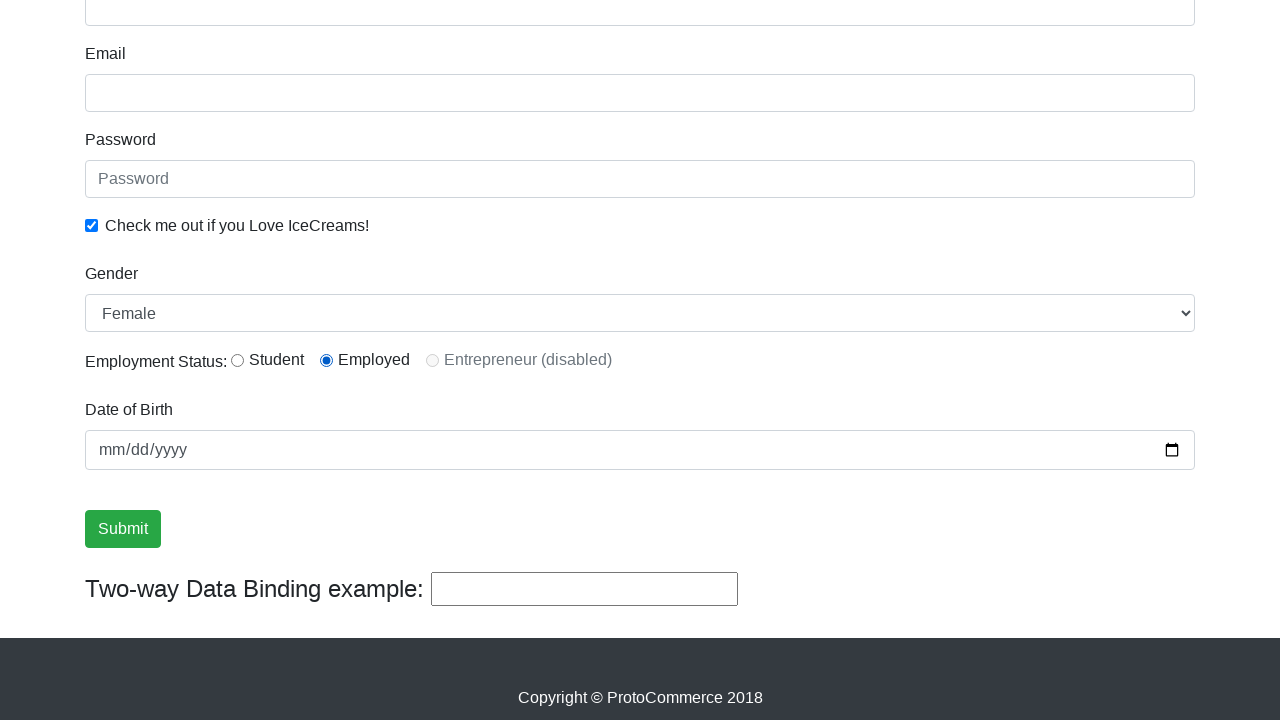

Filled password field with 'password' on internal:attr=[placeholder="Password"i]
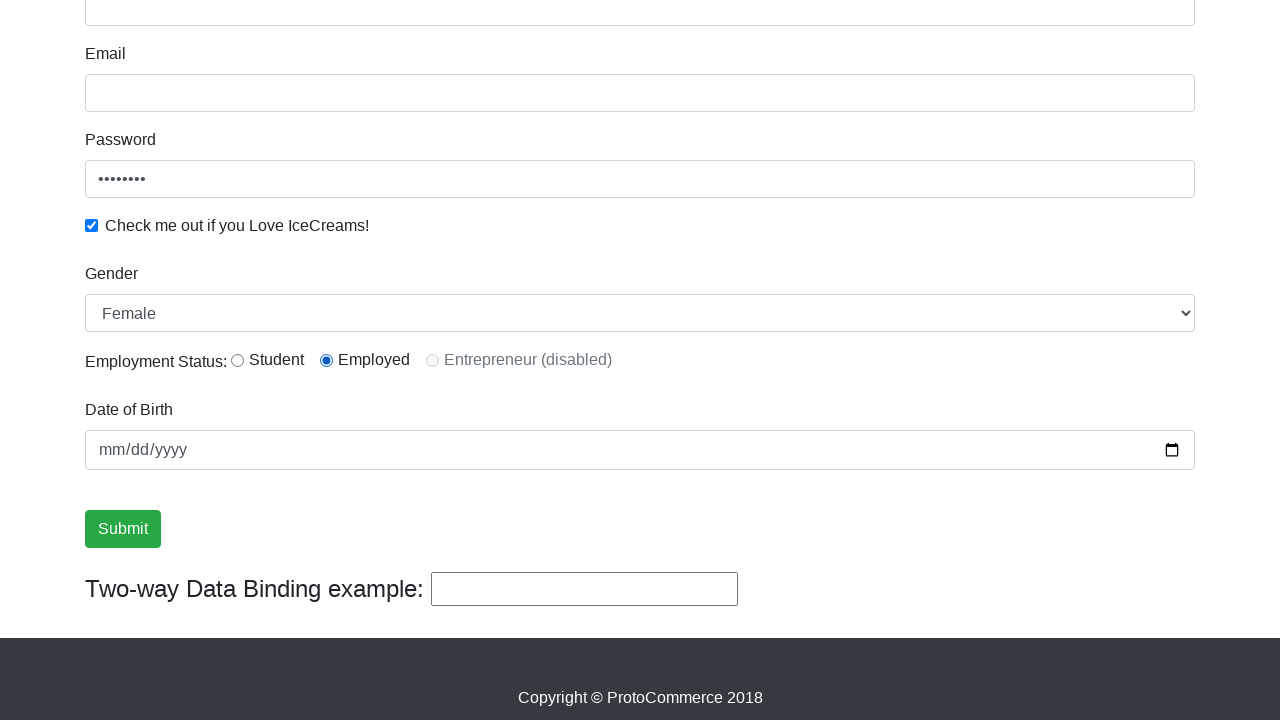

Clicked Submit button at (123, 529) on internal:role=button[name="Submit"i]
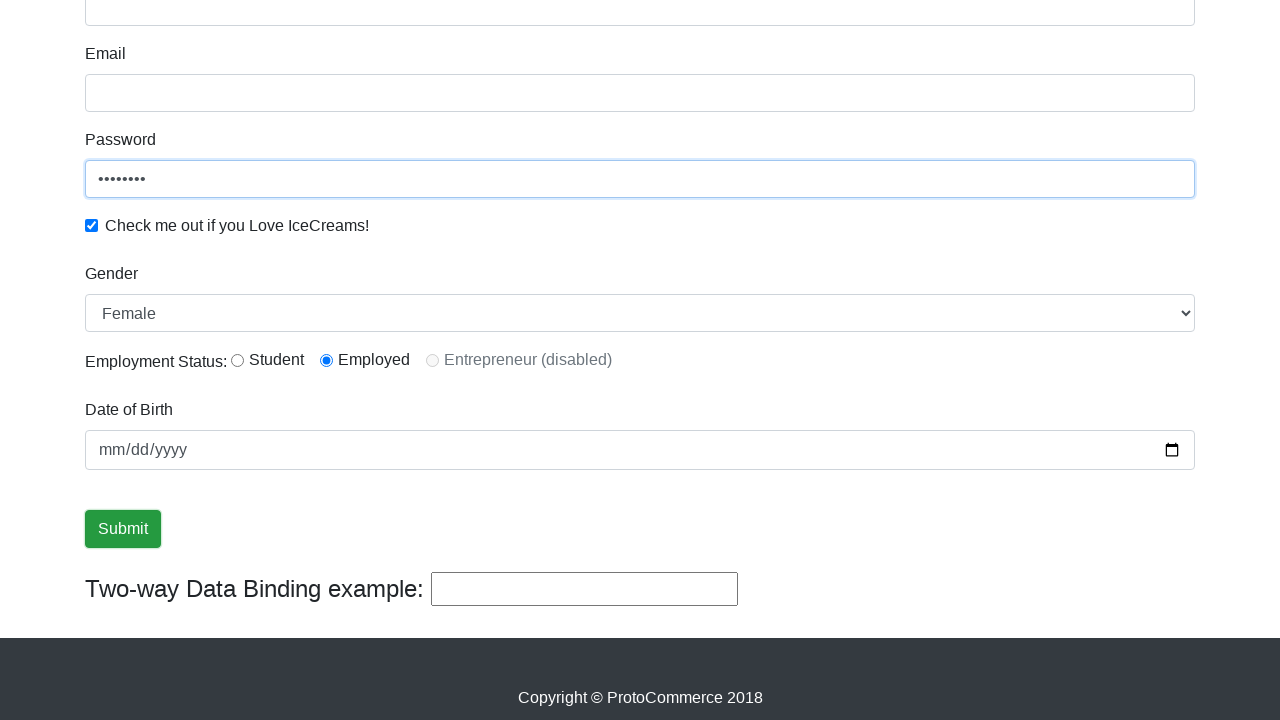

Verified success message is visible
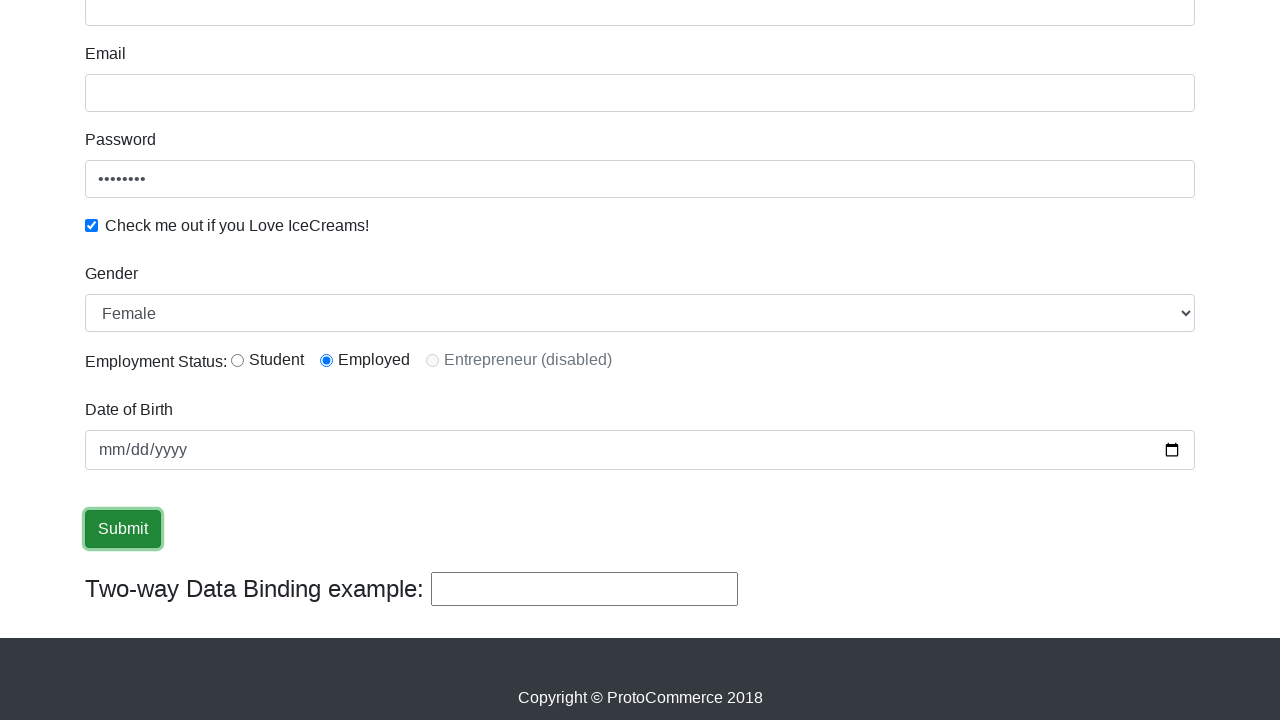

Clicked on Shop link to navigate to shop page at (349, 28) on internal:role=link[name="Shop"i]
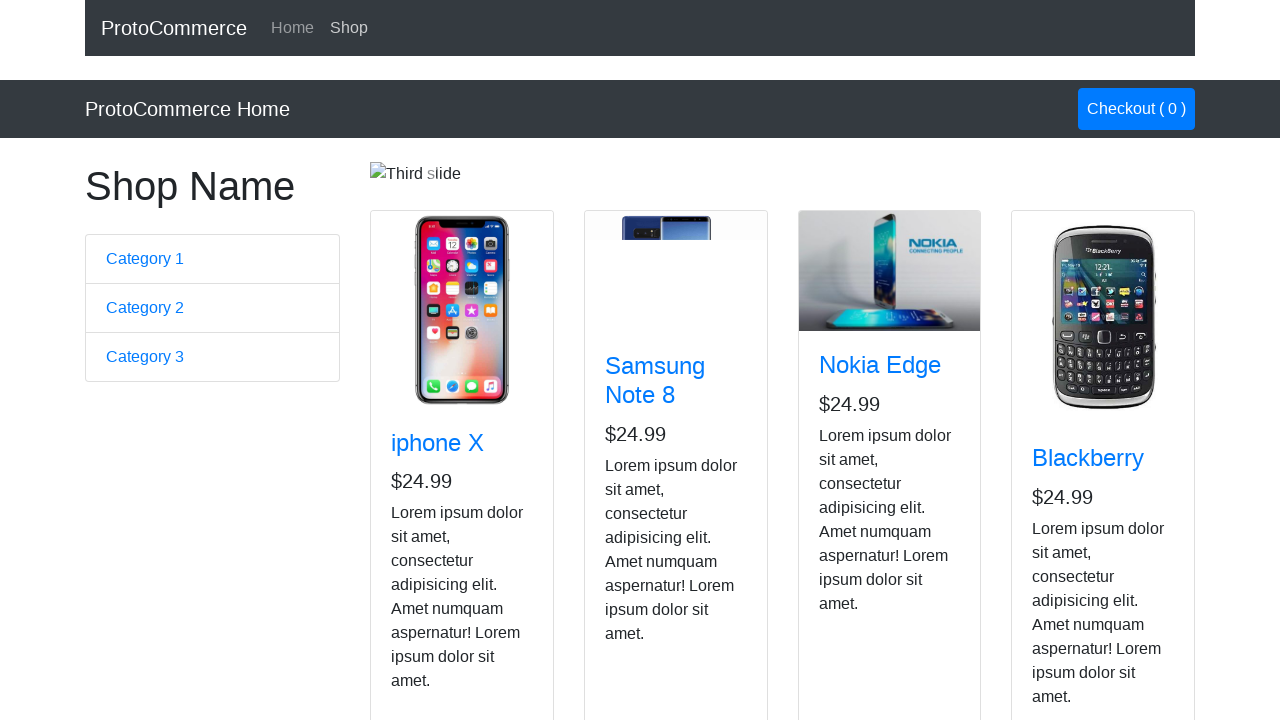

Added Nokia Edge product to cart at (854, 528) on app-card >> internal:has-text="Nokia Edge"i >> internal:role=button
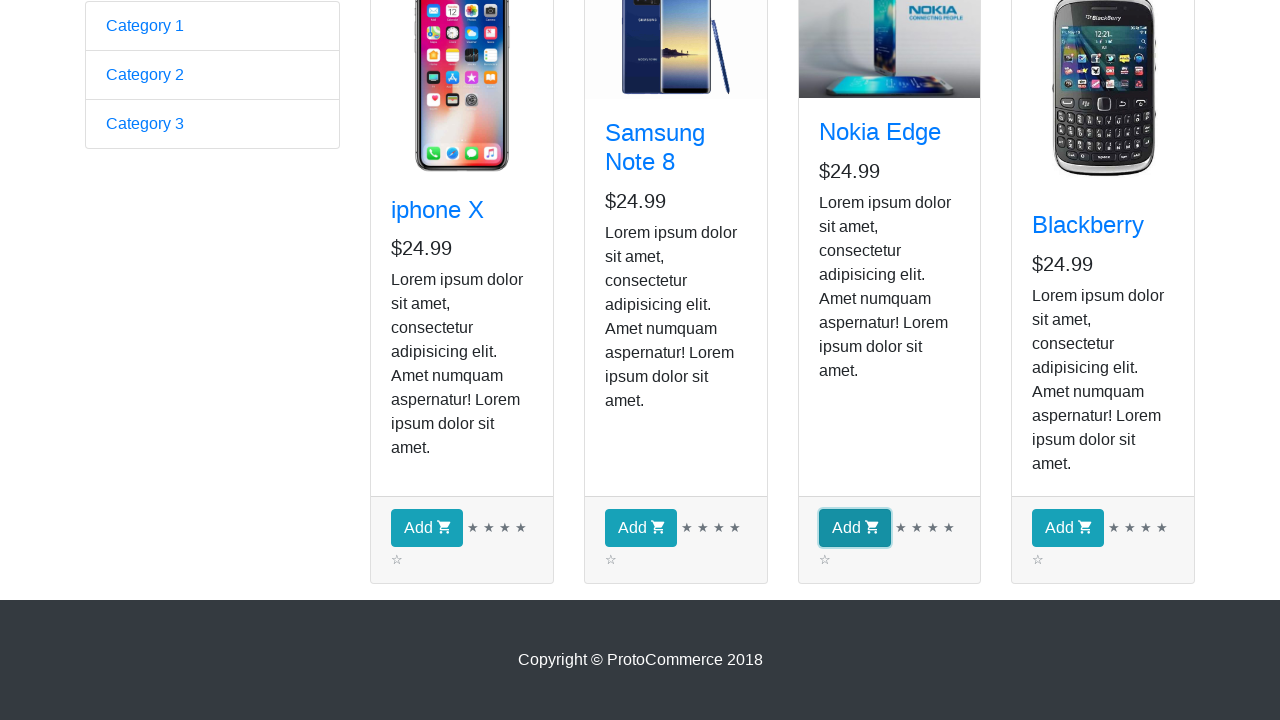

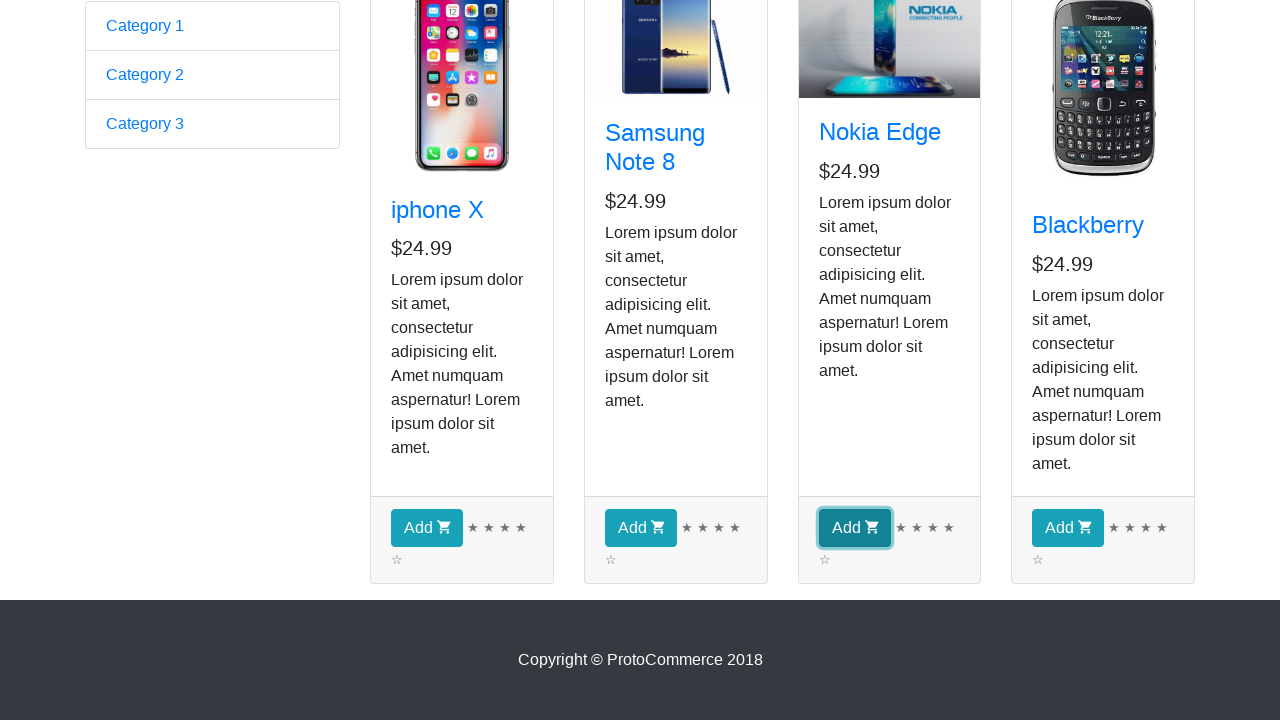